Tests copy and paste functionality using keyboard shortcuts to duplicate text in an input field

Starting URL: https://www.selenium.dev/selenium/web/single_text_input.html

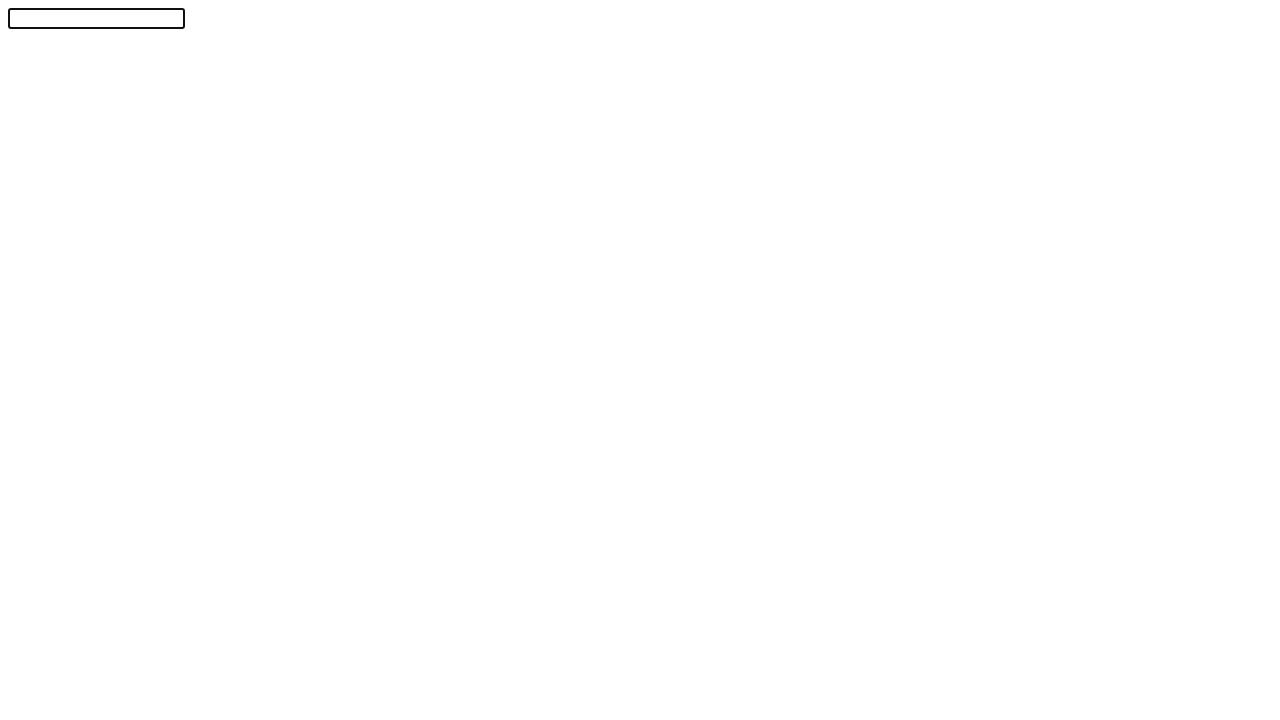

Filled text input field with 'Selenium!' on #textInput
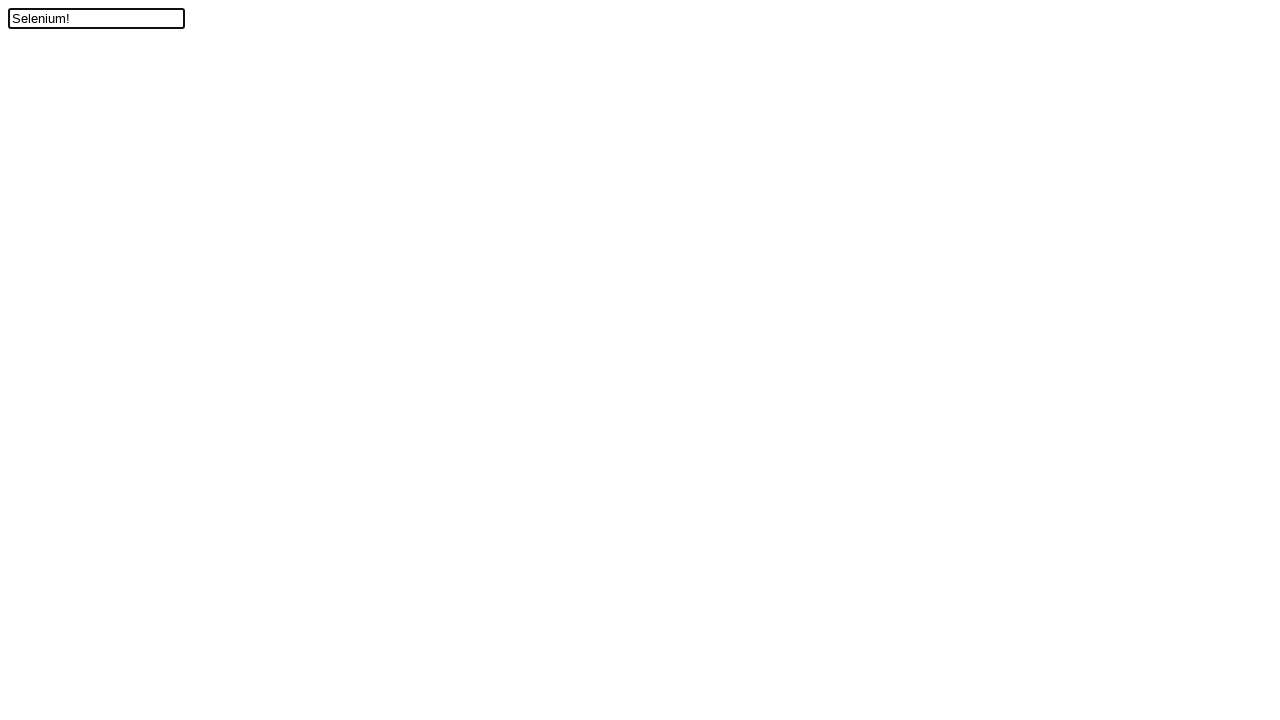

Pressed ArrowLeft to move cursor to the left
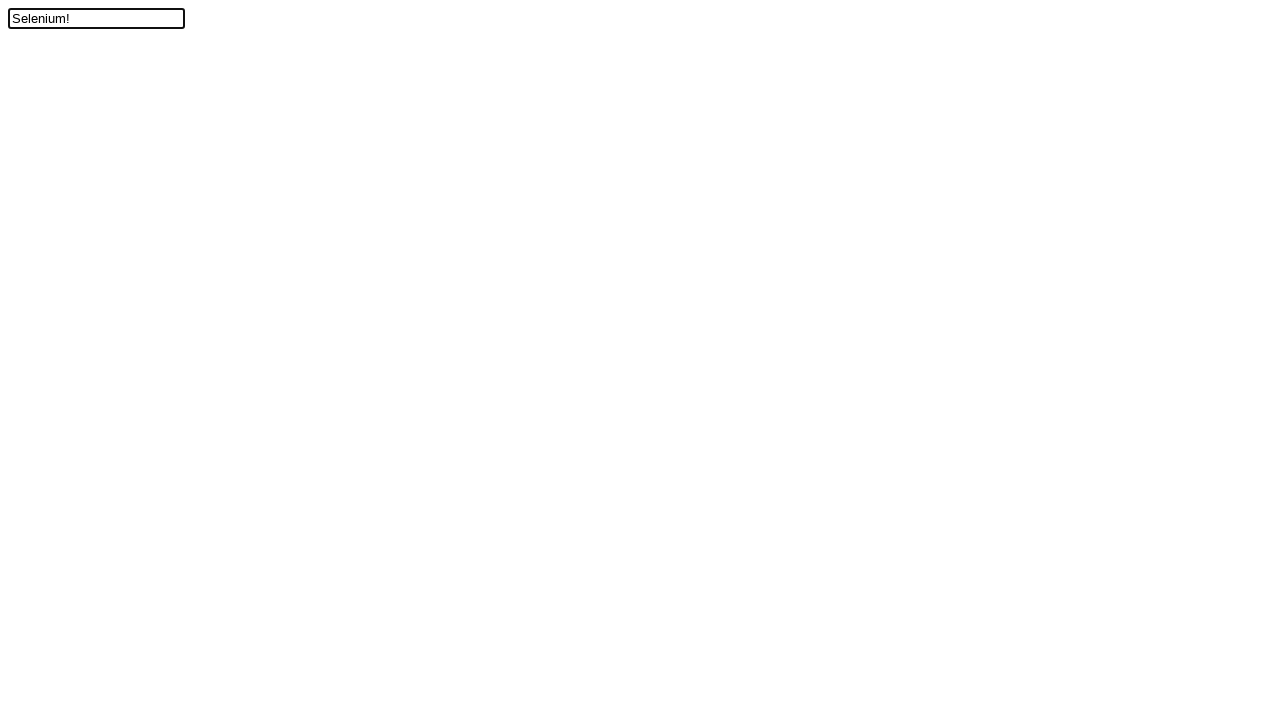

Pressed Shift key down to start selection
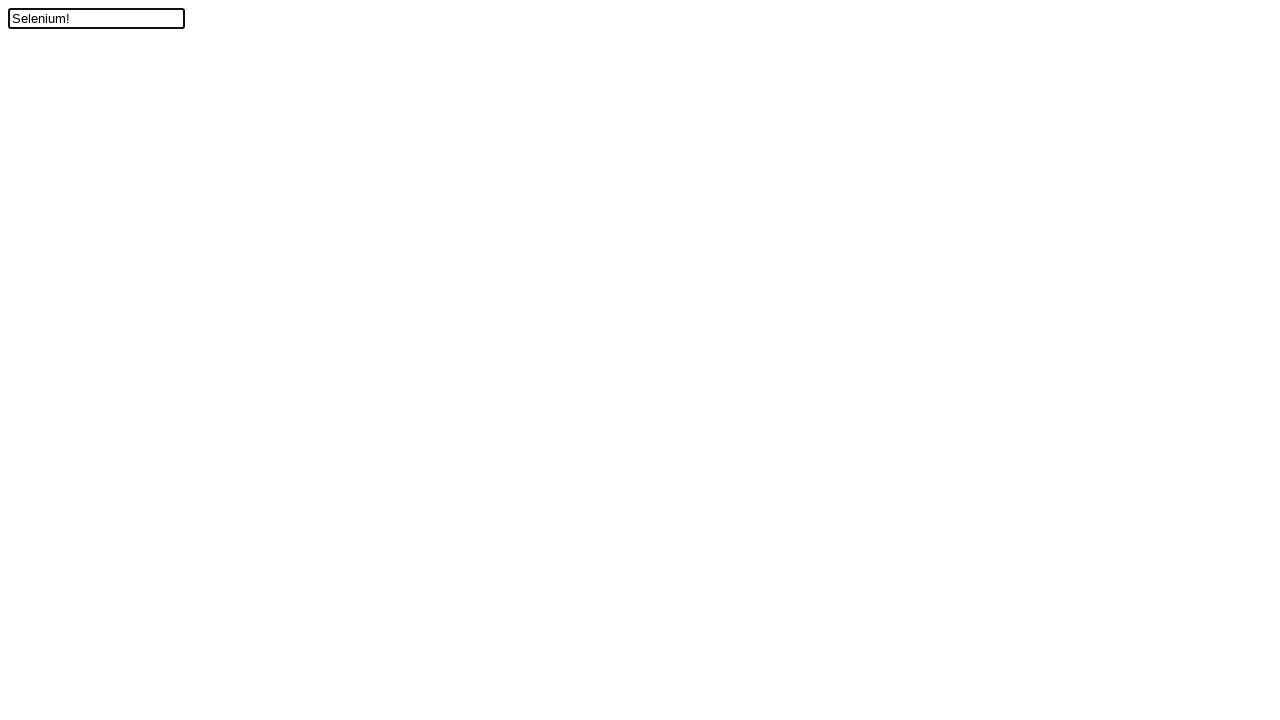

Pressed ArrowUp to select text backwards
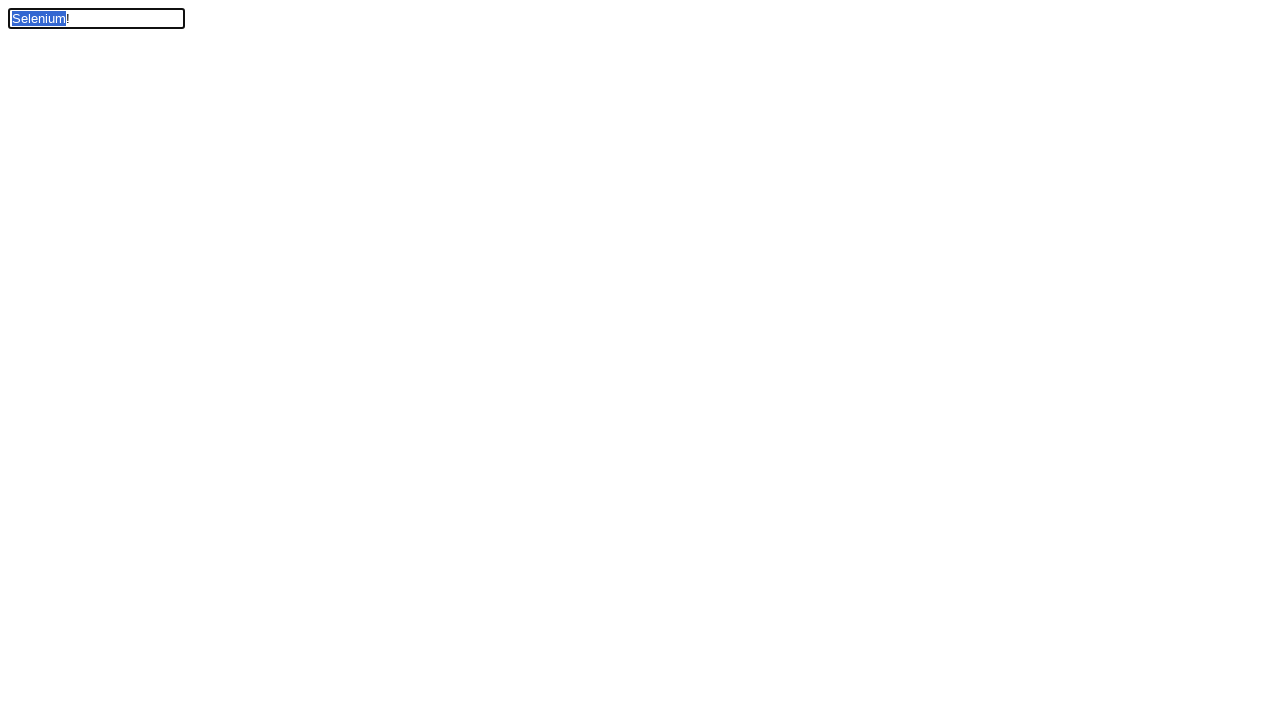

Released Shift key to end selection
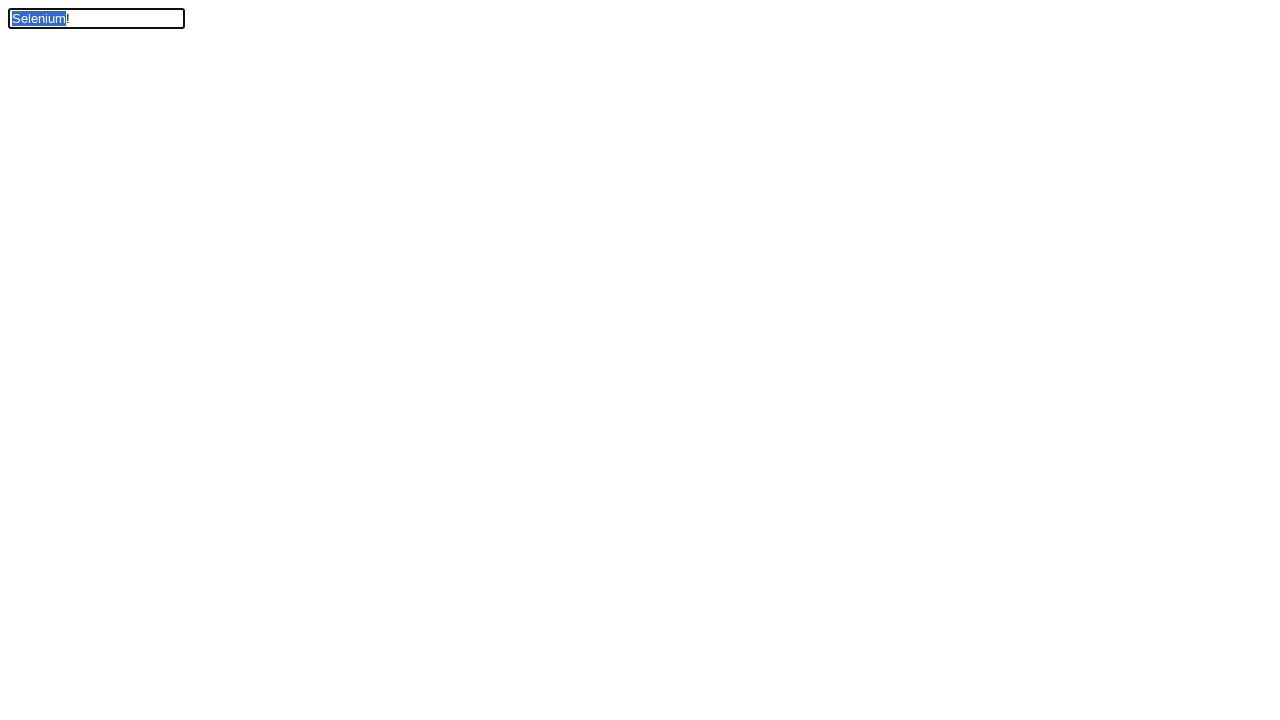

Pressed Control key down for keyboard shortcut
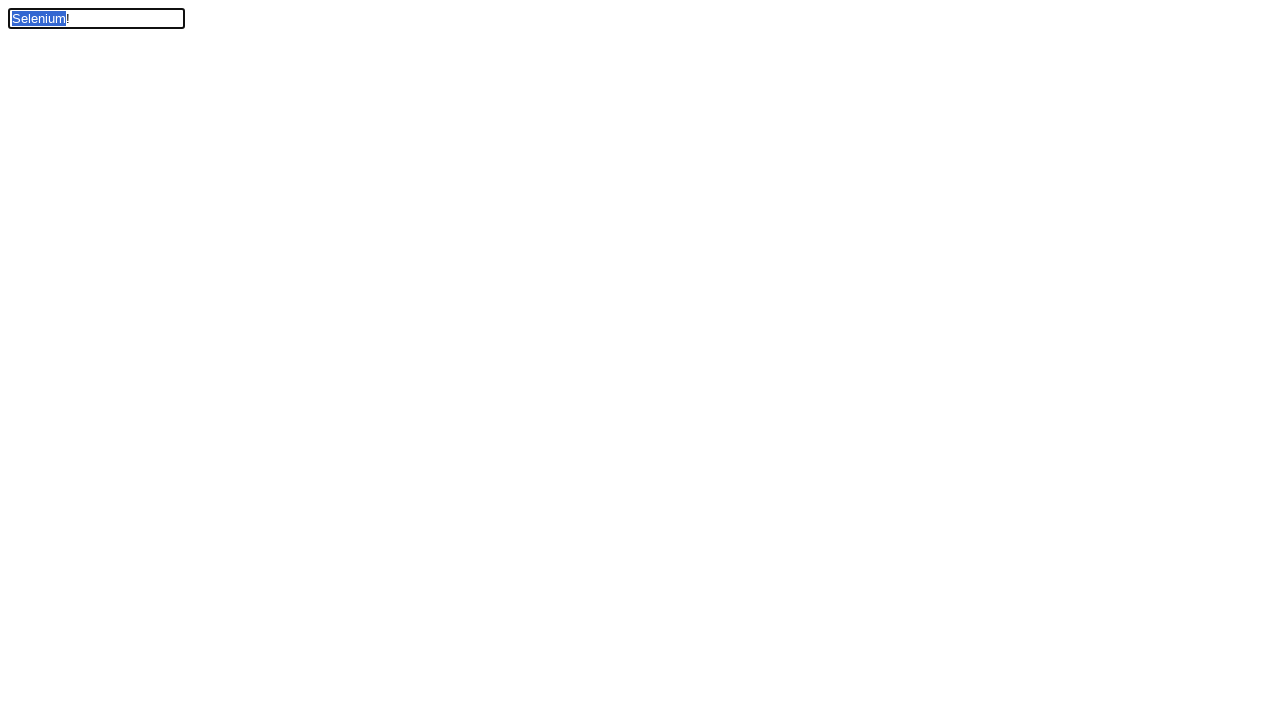

Pressed 'x' to cut selected text
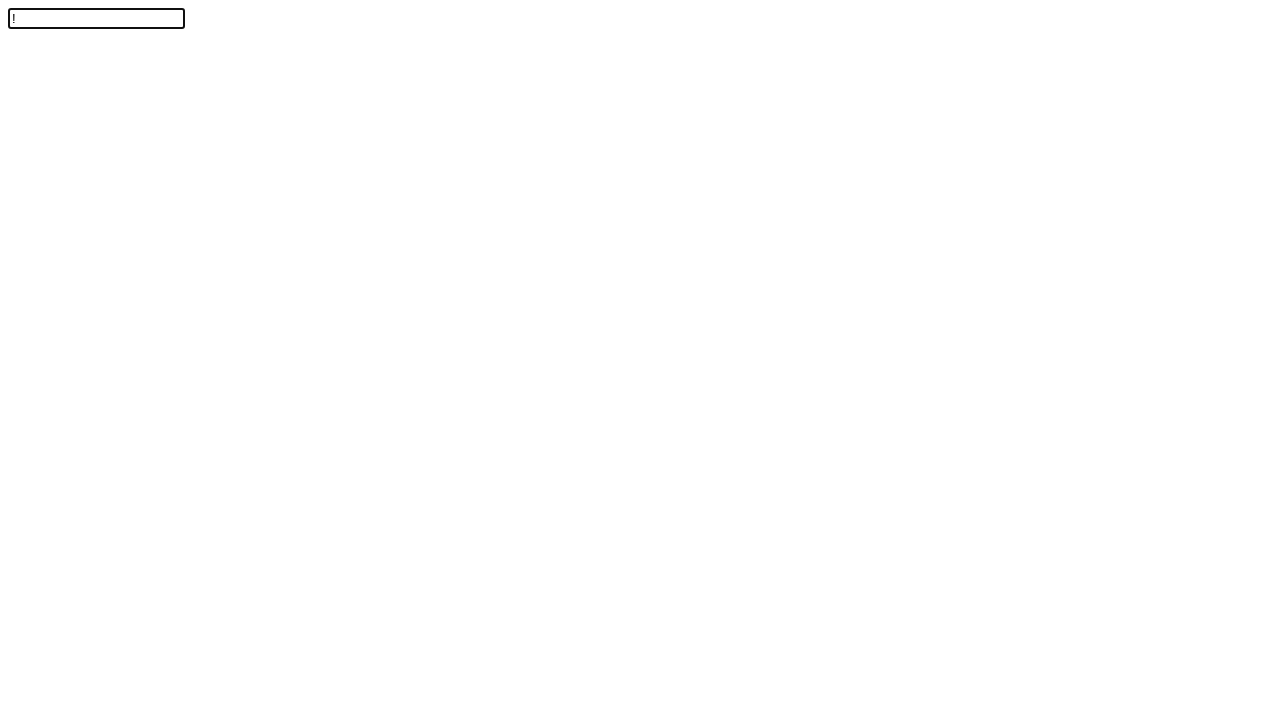

Pressed 'v' to paste text (first paste)
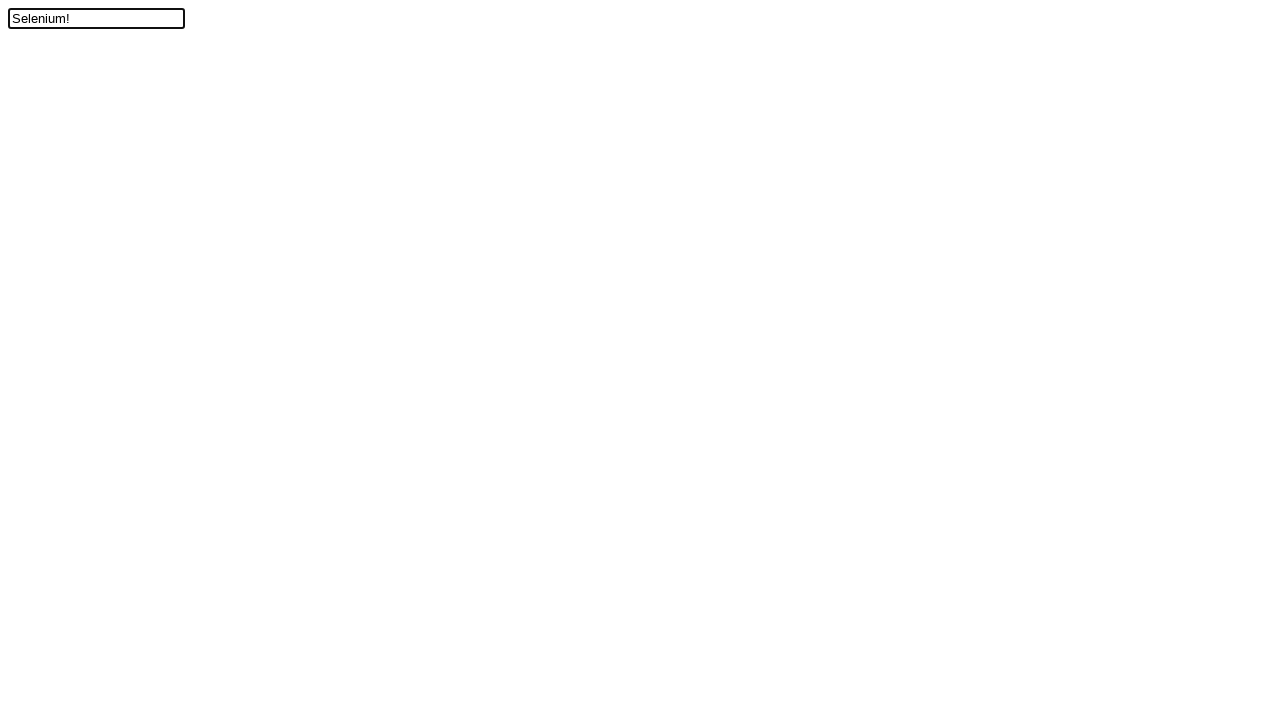

Pressed 'v' to paste text again (second paste)
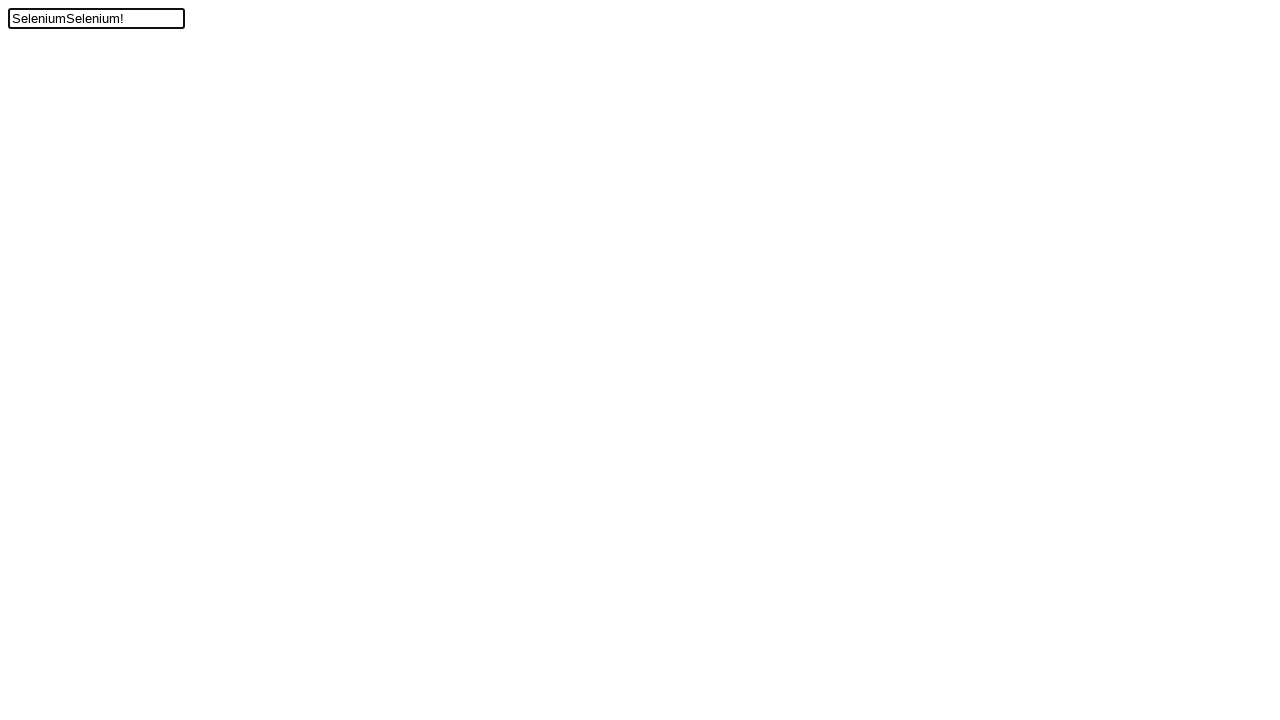

Released Control key
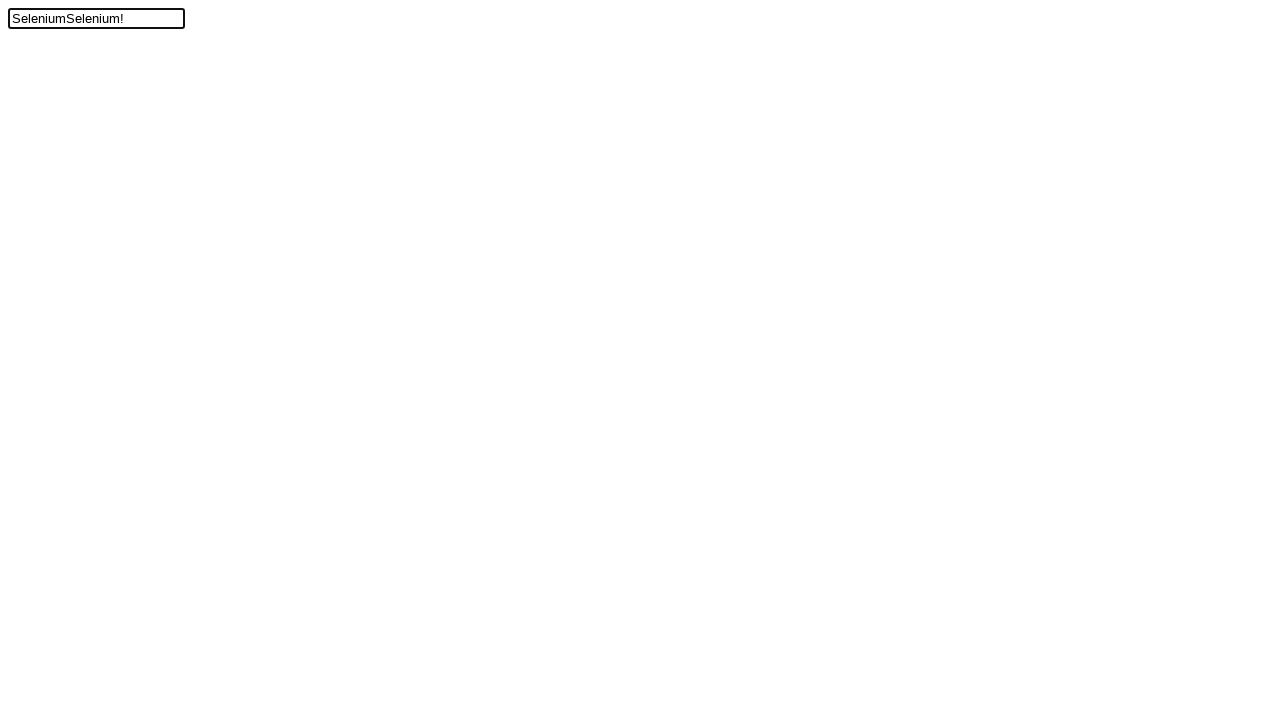

Verified that text field contains duplicated text 'SeleniumSelenium!'
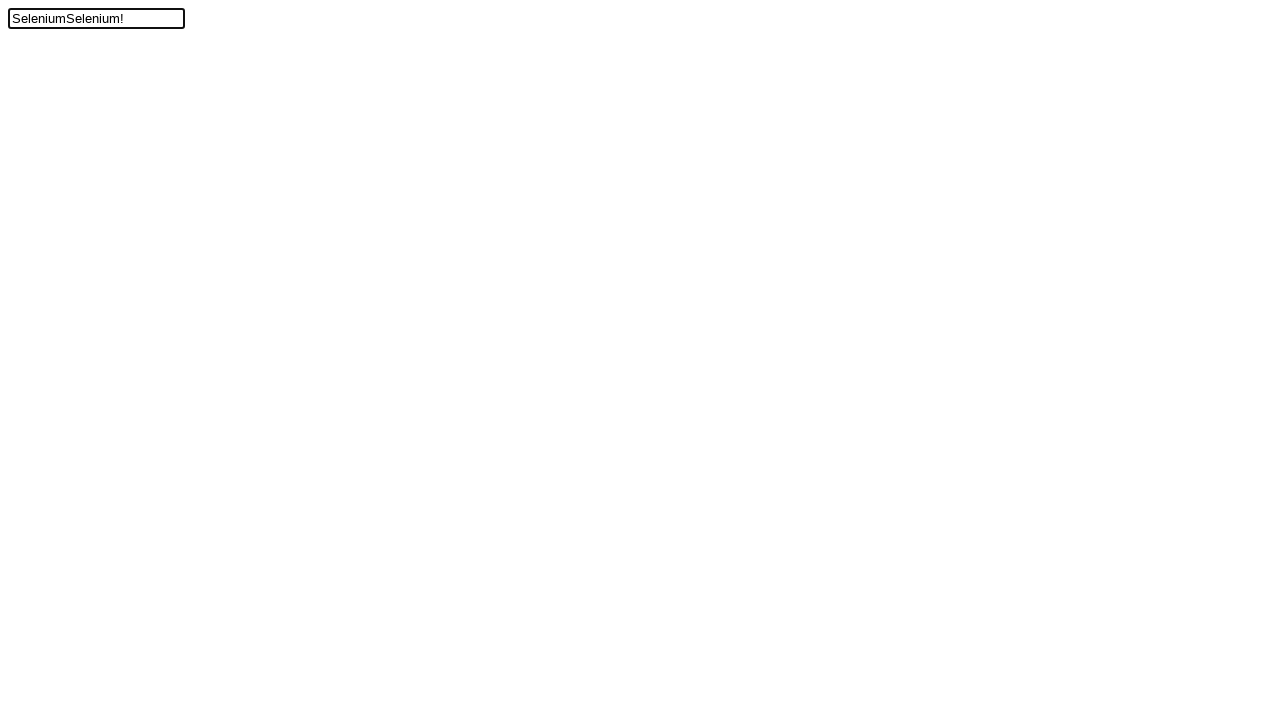

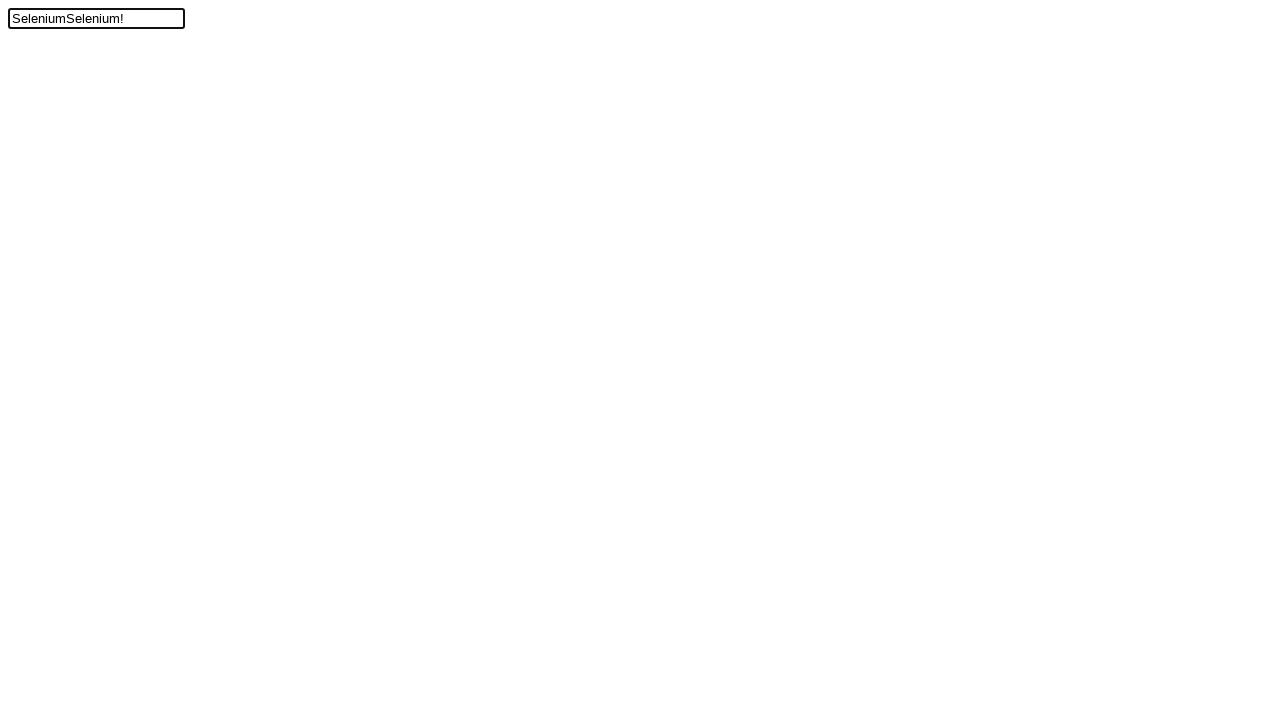